Navigates to the Tool Tips widget page in the Widgets section.

Starting URL: https://demoqa.com/

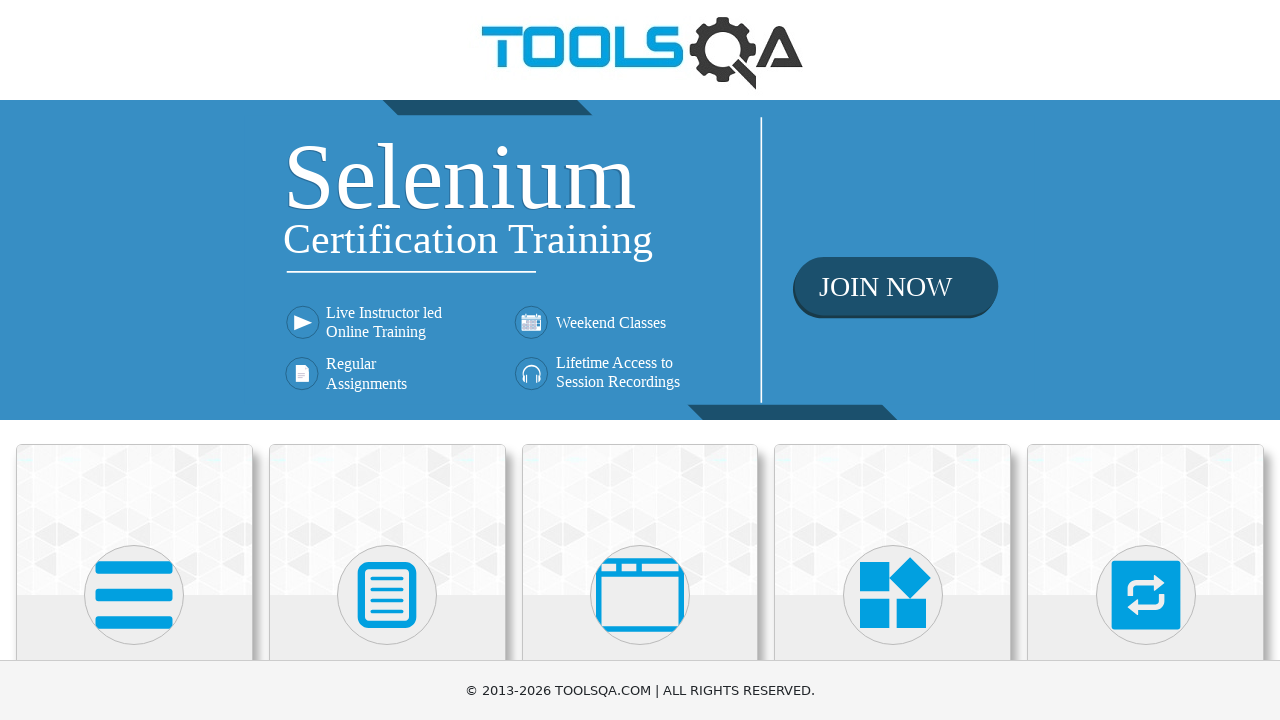

Clicked on Widgets category at (893, 360) on xpath=//h5[contains(text(),'Widgets')]
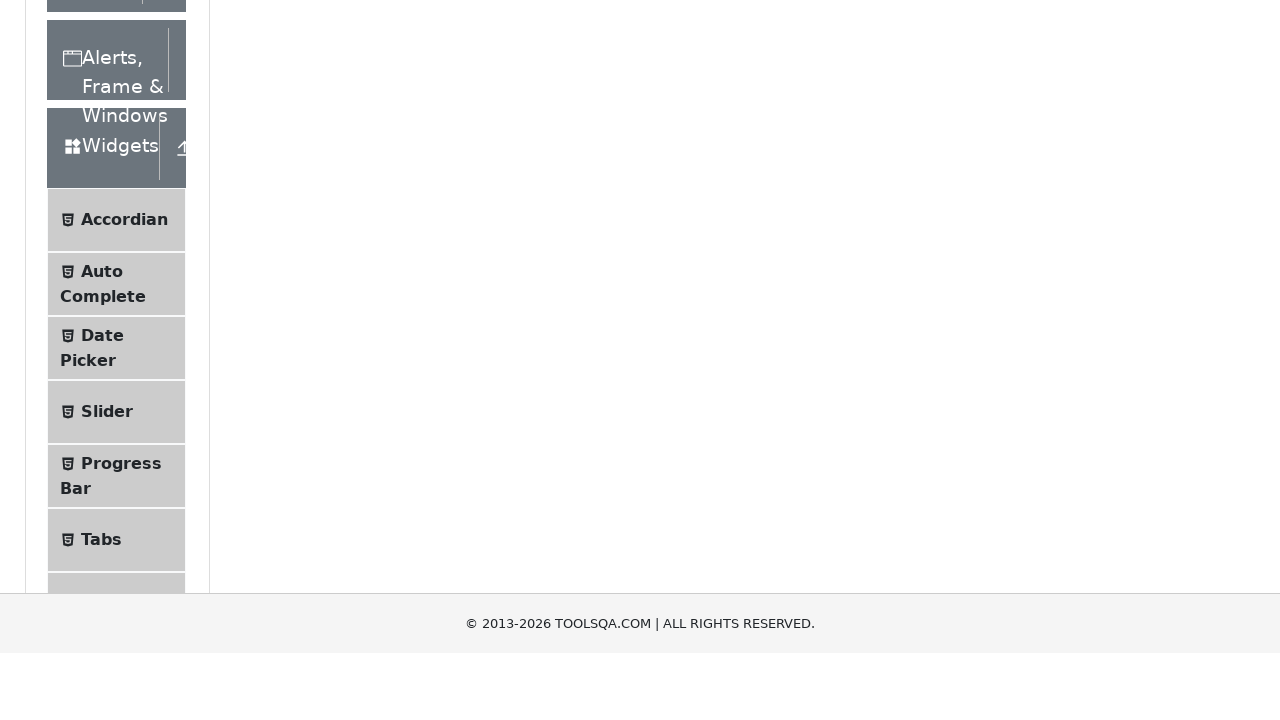

Clicked on Tool Tips menu item to navigate to Tool Tips widget page at (120, 361) on xpath=//span[@class='text' and contains(text(),'Tool Tips')]
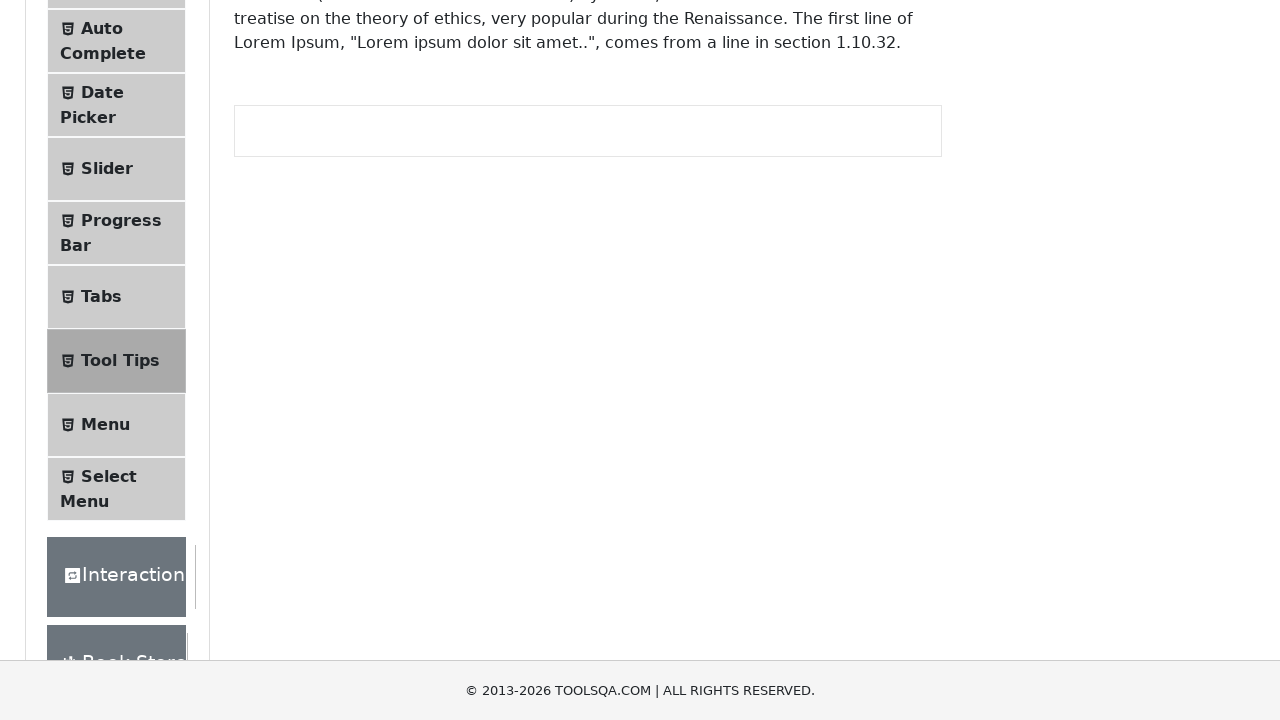

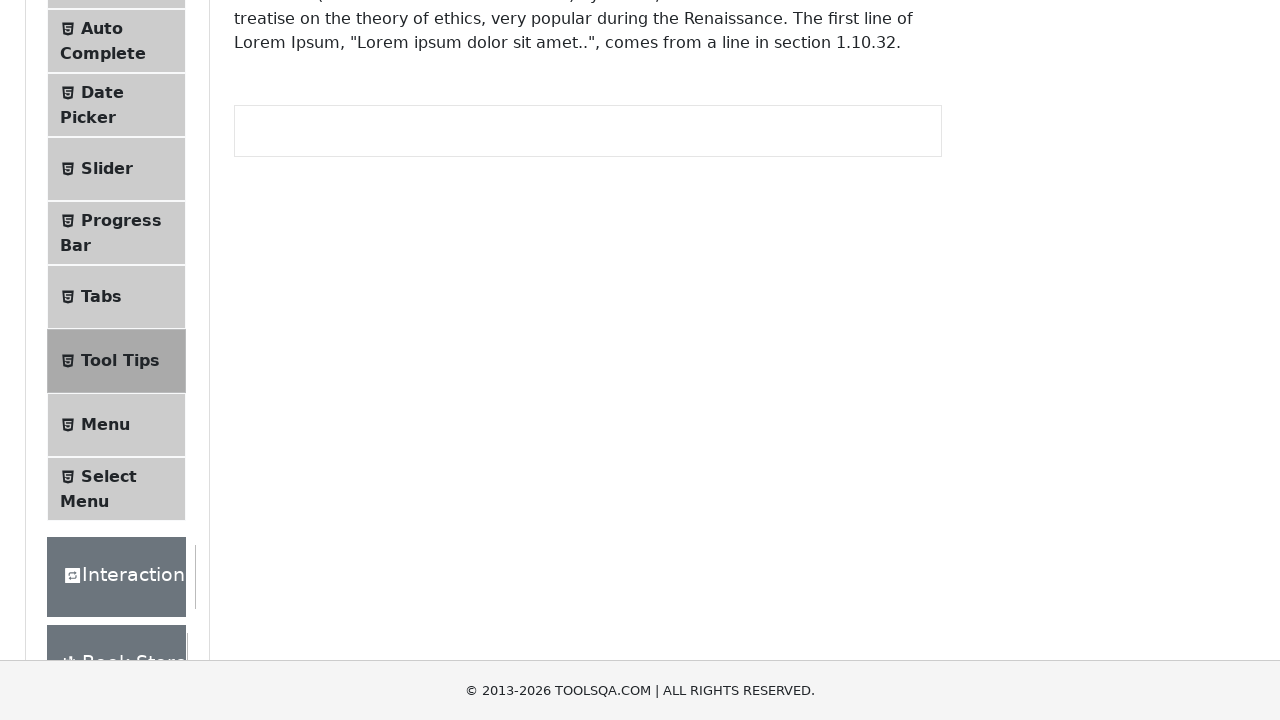